Tests radio button and checkbox selection state by clicking elements and verifying their selected status

Starting URL: https://automationfc.github.io/basic-form/index.html

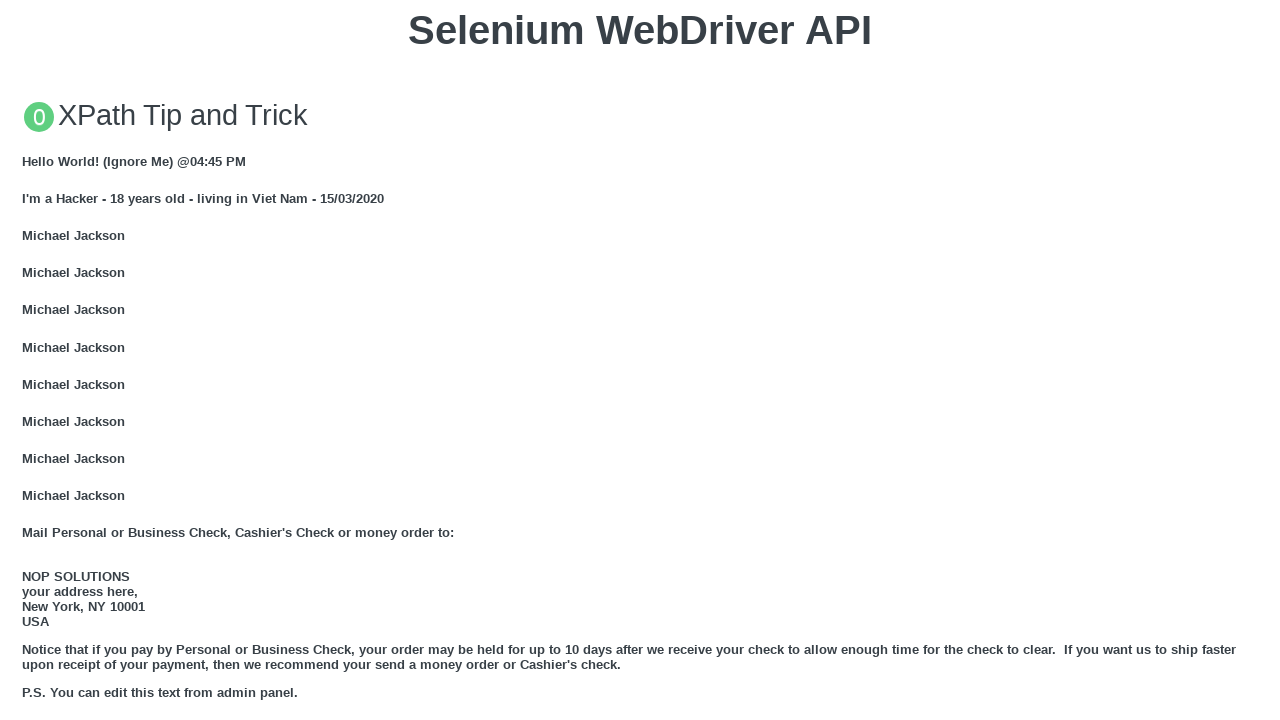

Checked initial selection state of age radio button (under_18)
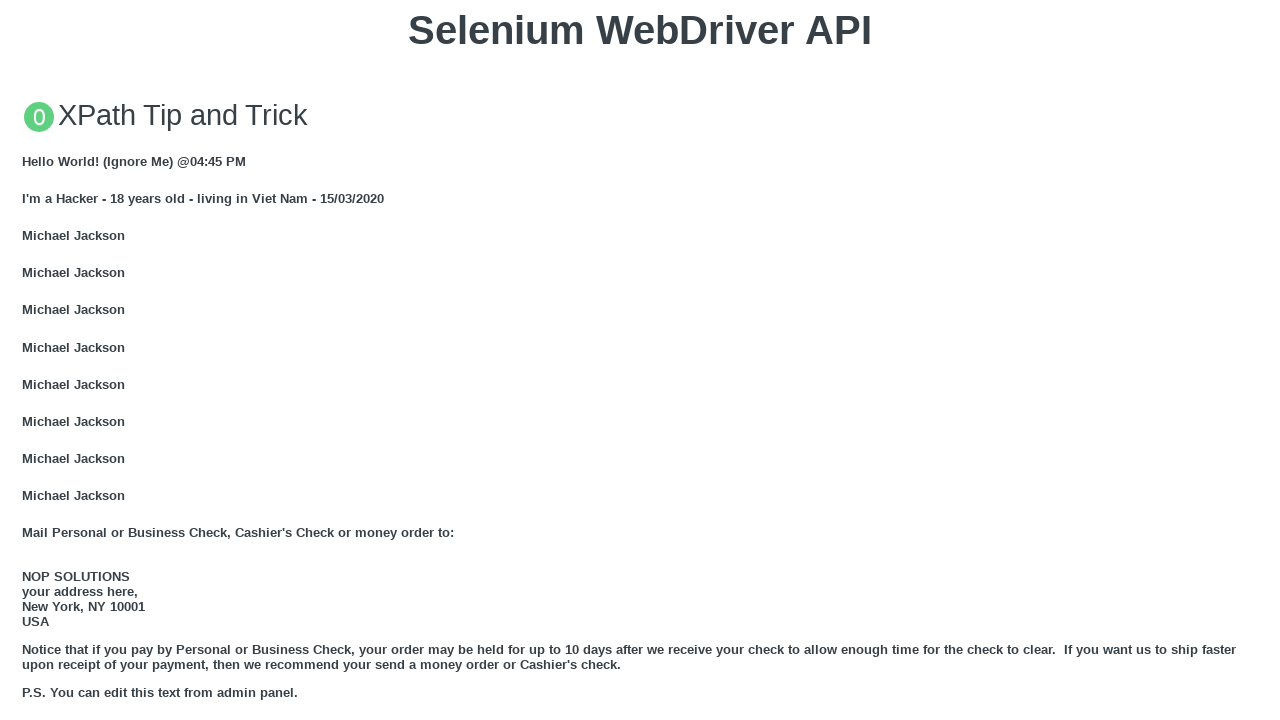

Checked initial selection state of interest checkbox (development)
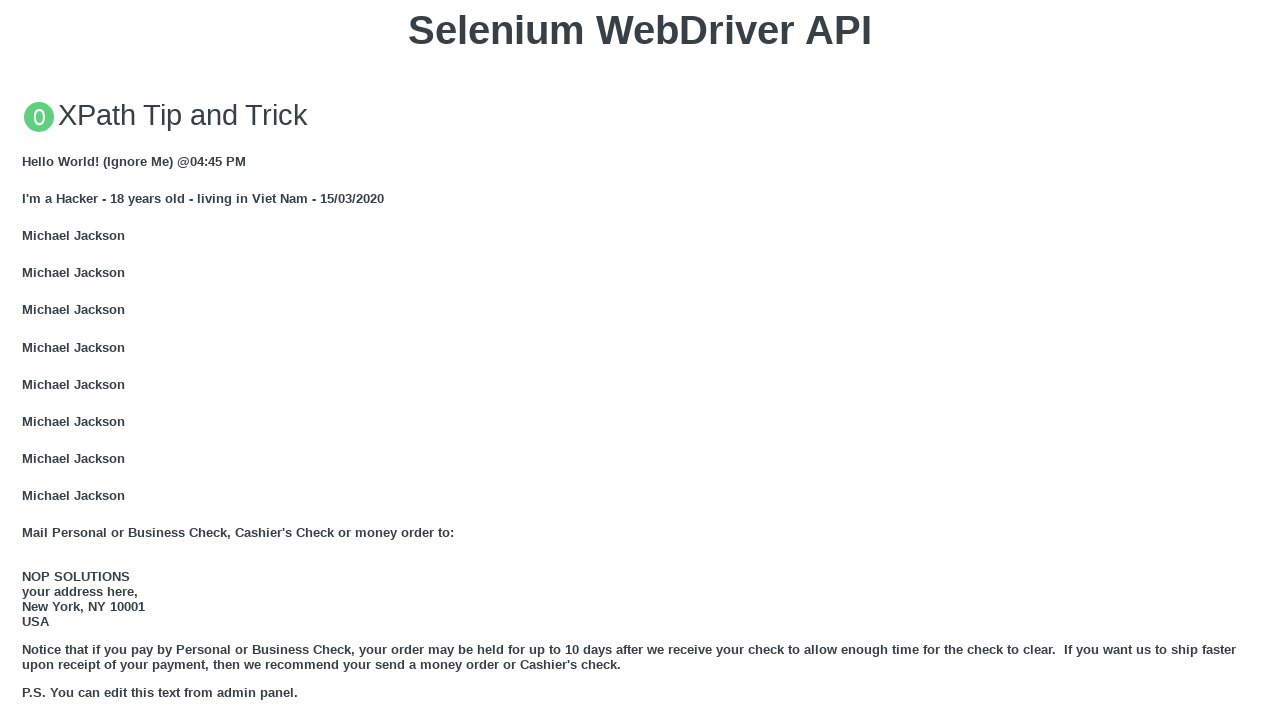

Clicked age radio button (under_18) at (28, 360) on input#under_18
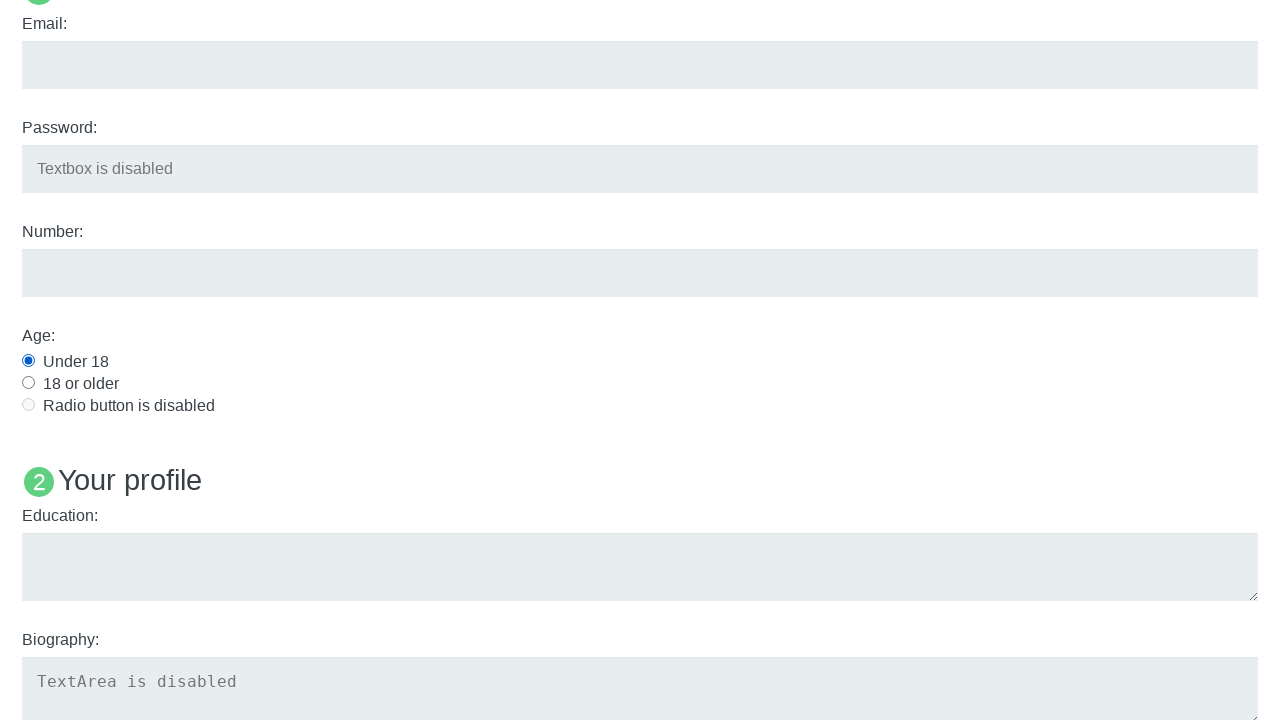

Clicked interest checkbox (development) at (28, 361) on input#development
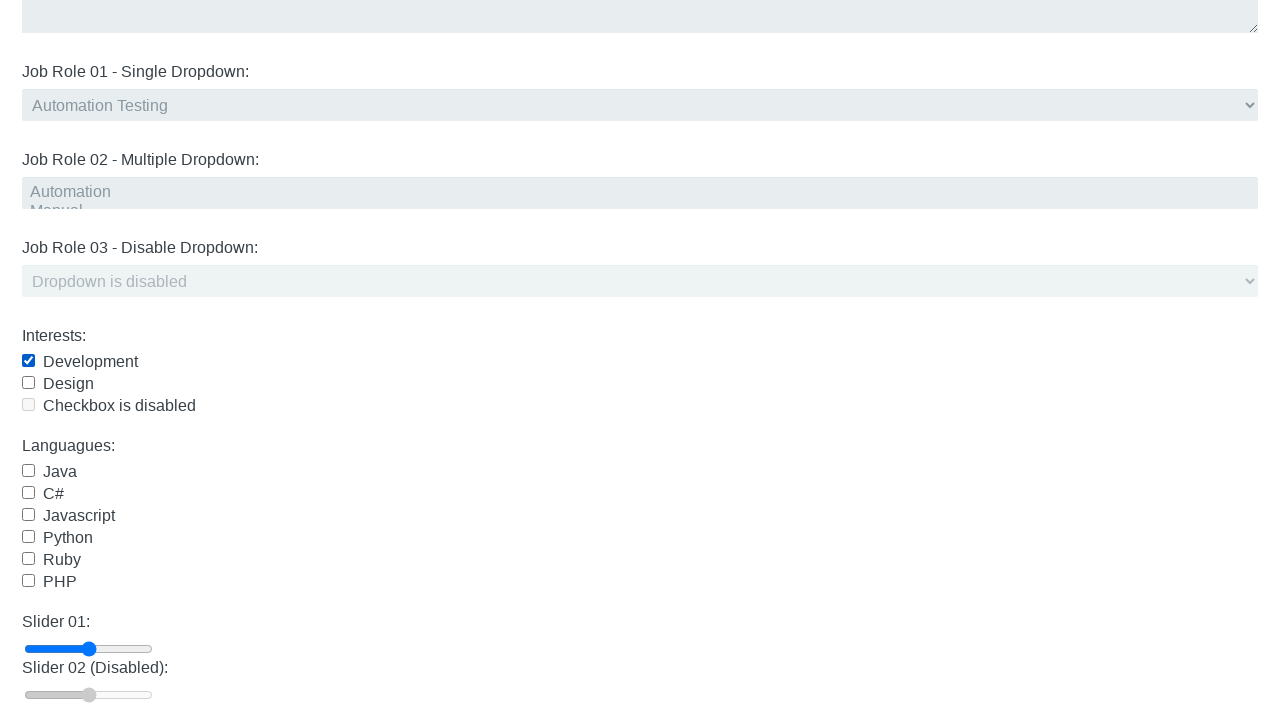

Verified selection state of age radio button (under_18) after clicking
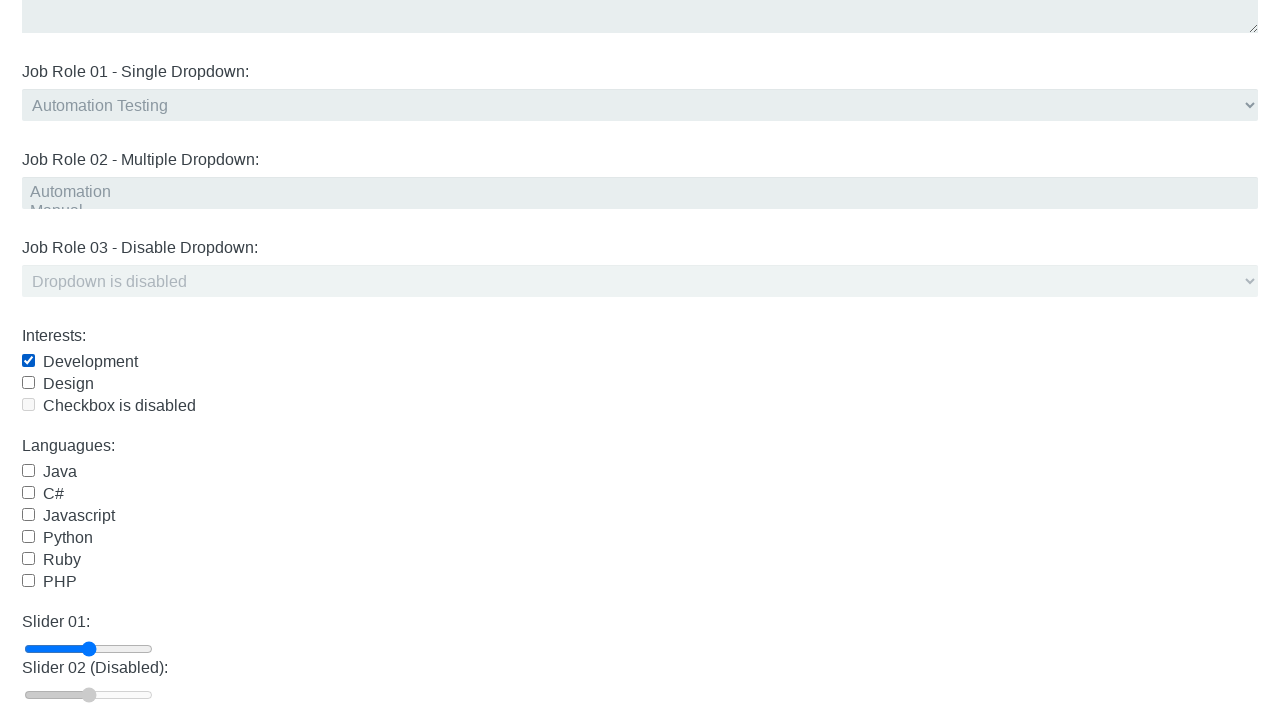

Verified selection state of interest checkbox (development) after clicking
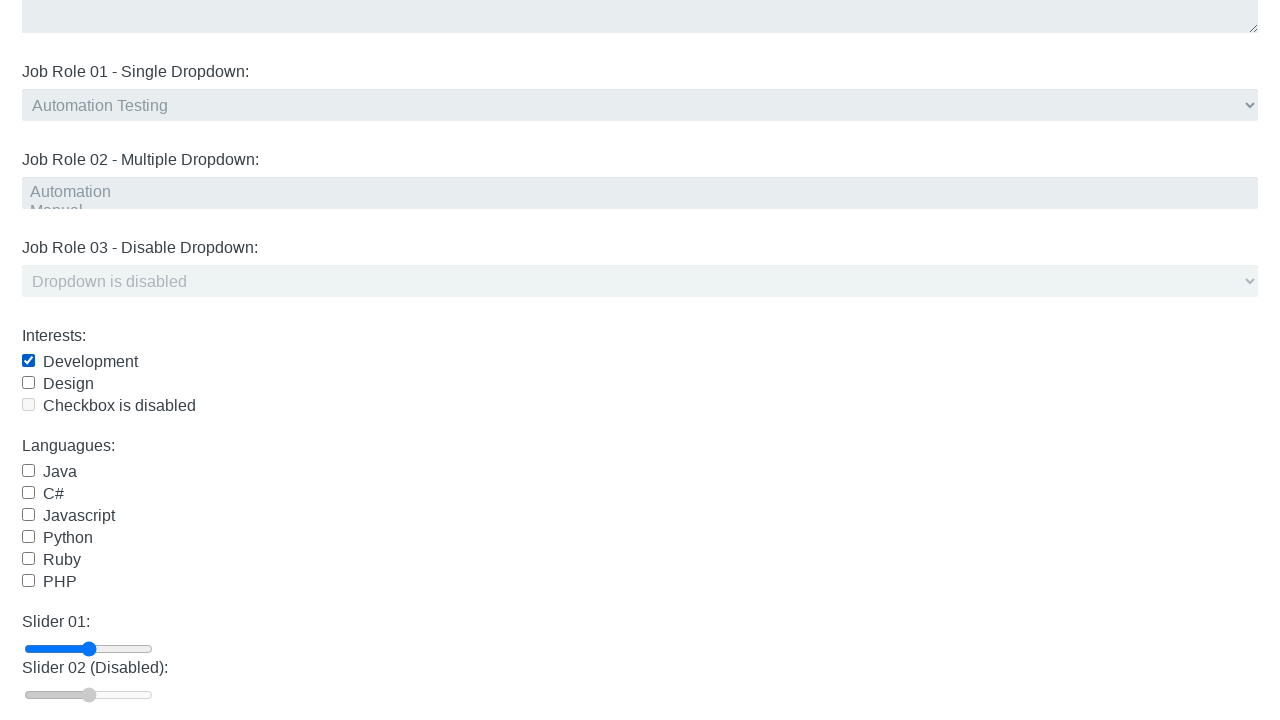

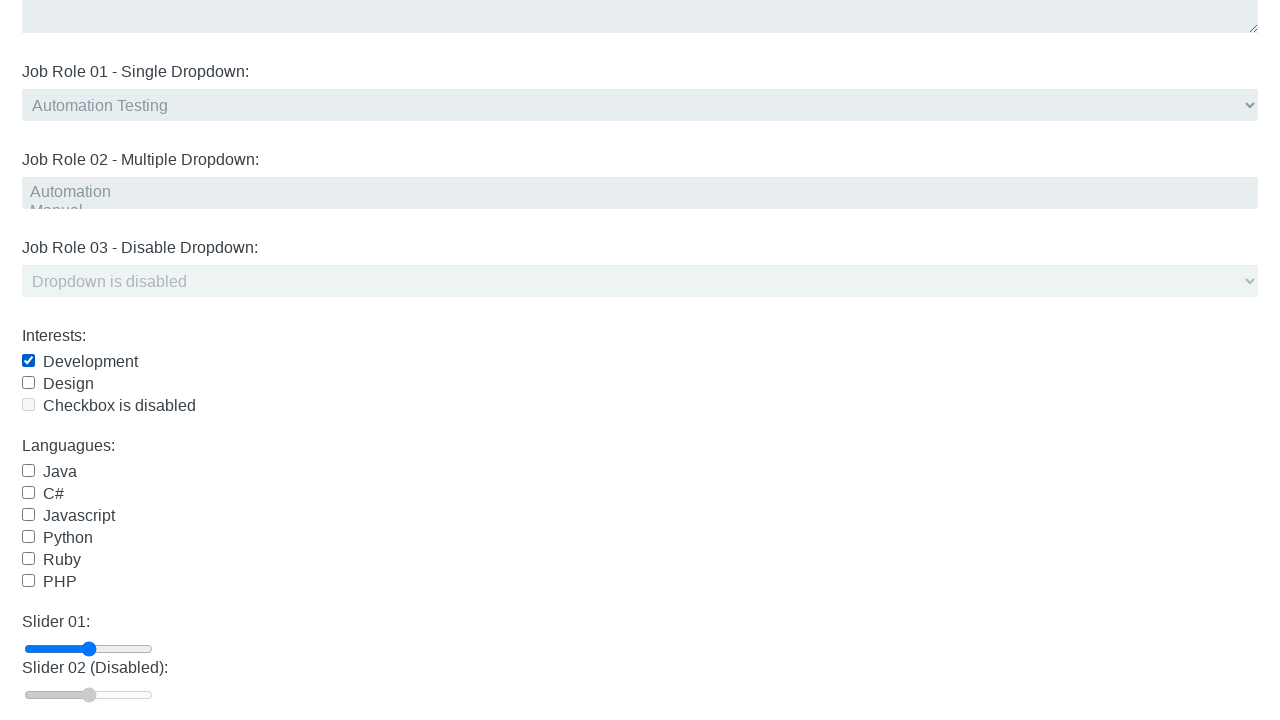